Navigates to posts page and counts the number of post feed images

Starting URL: http://training.skillo-bg.com:4300/posts/all

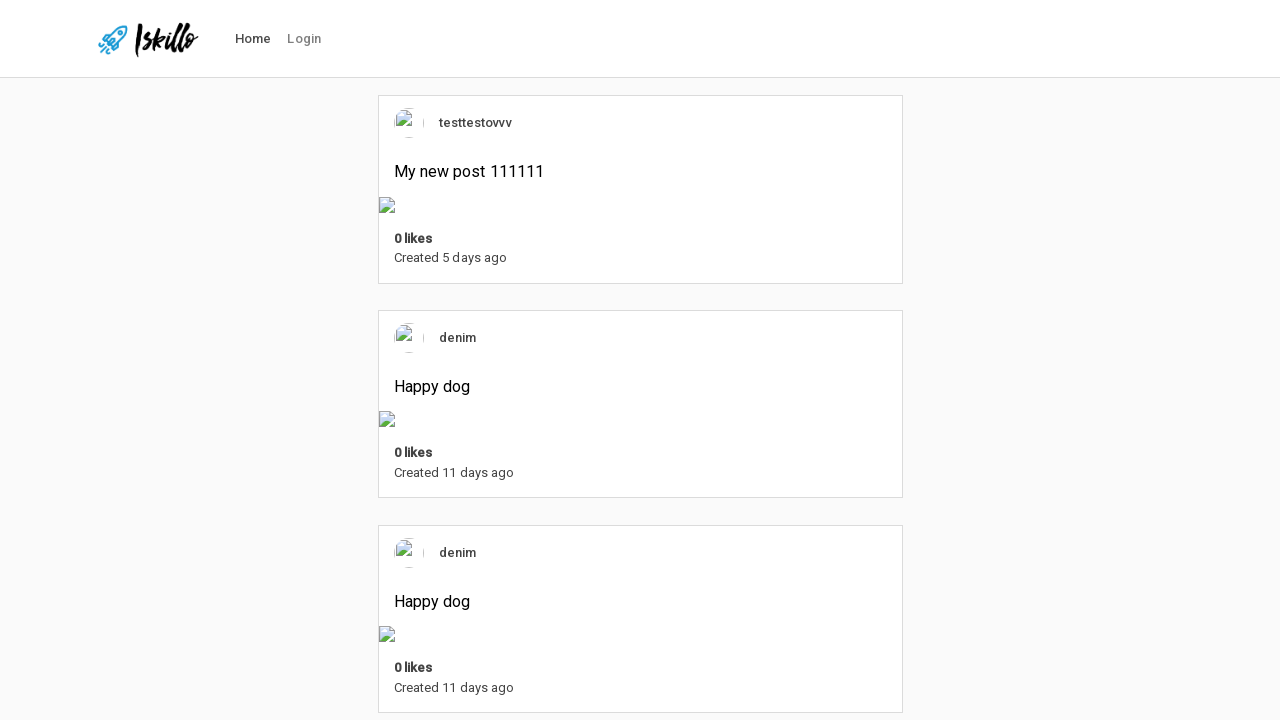

Navigated to posts page
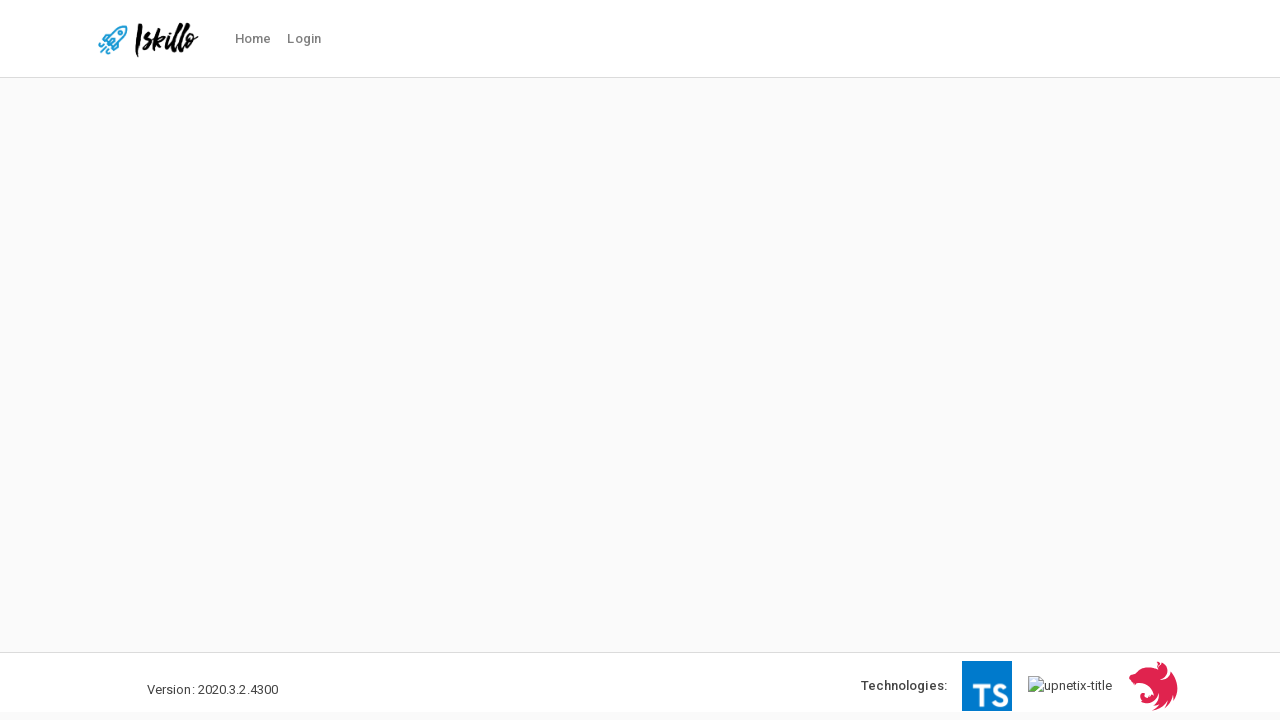

Post feed images loaded
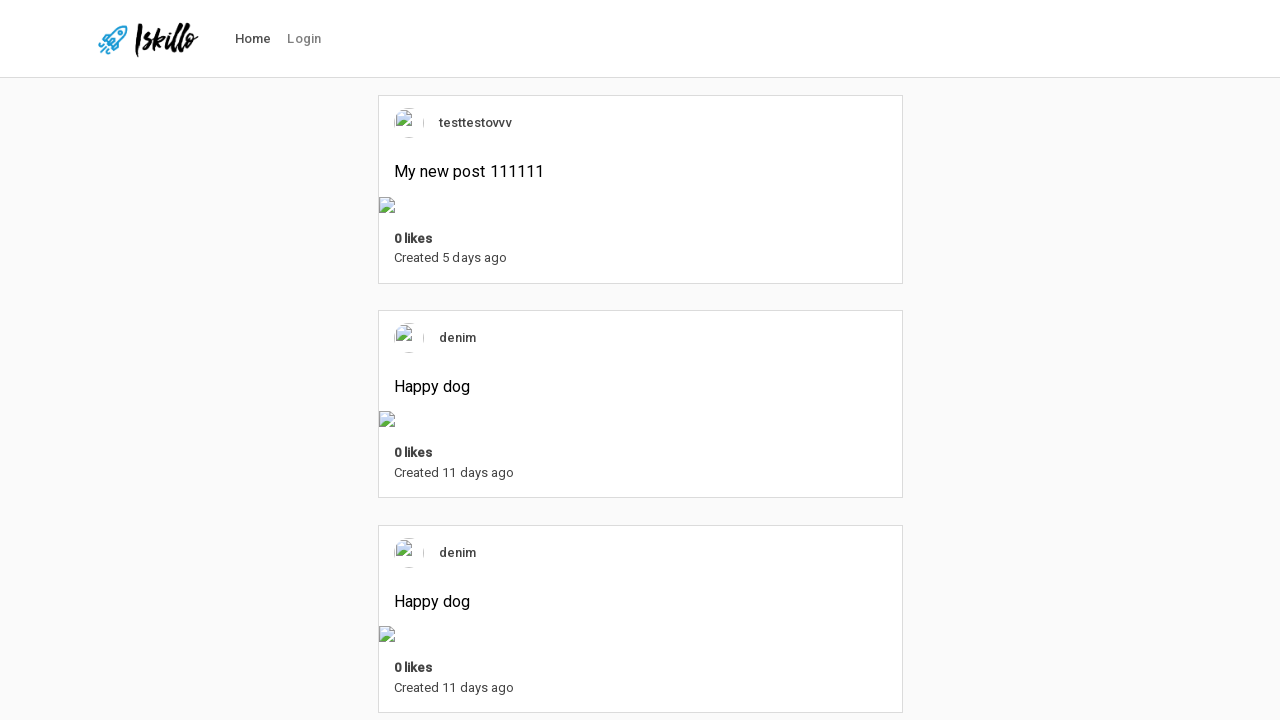

Found and counted 3 post feed images
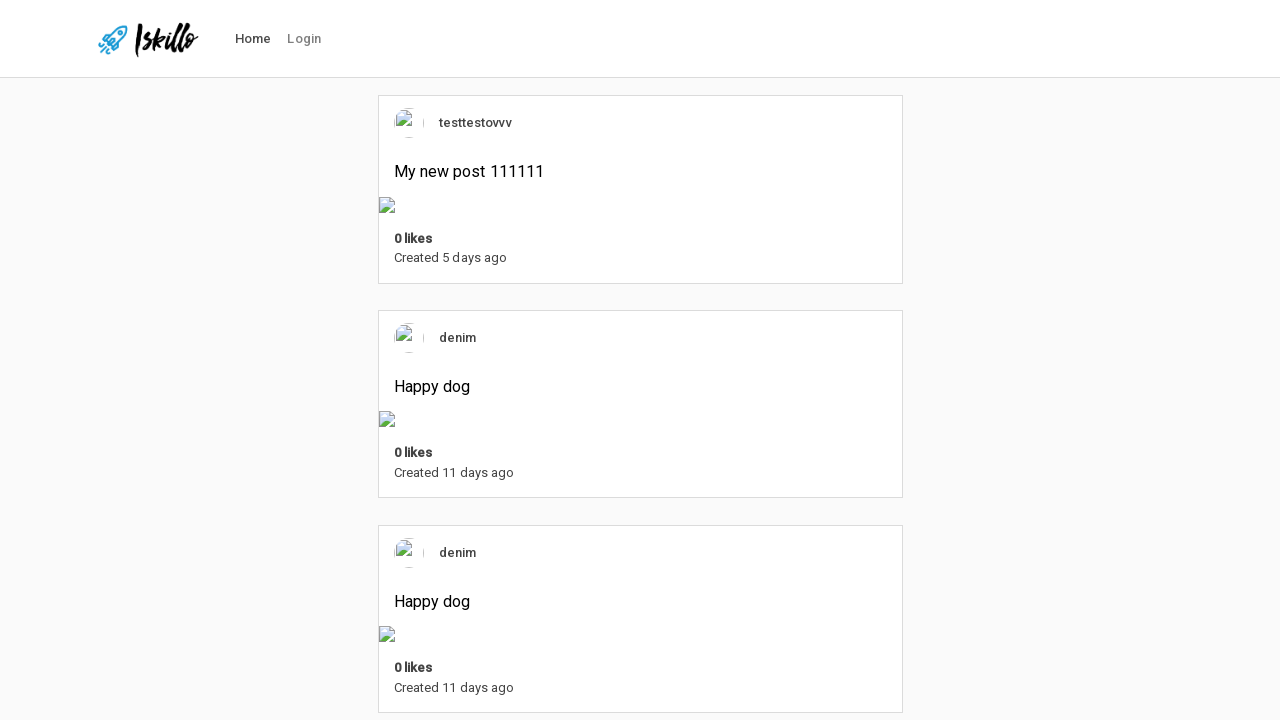

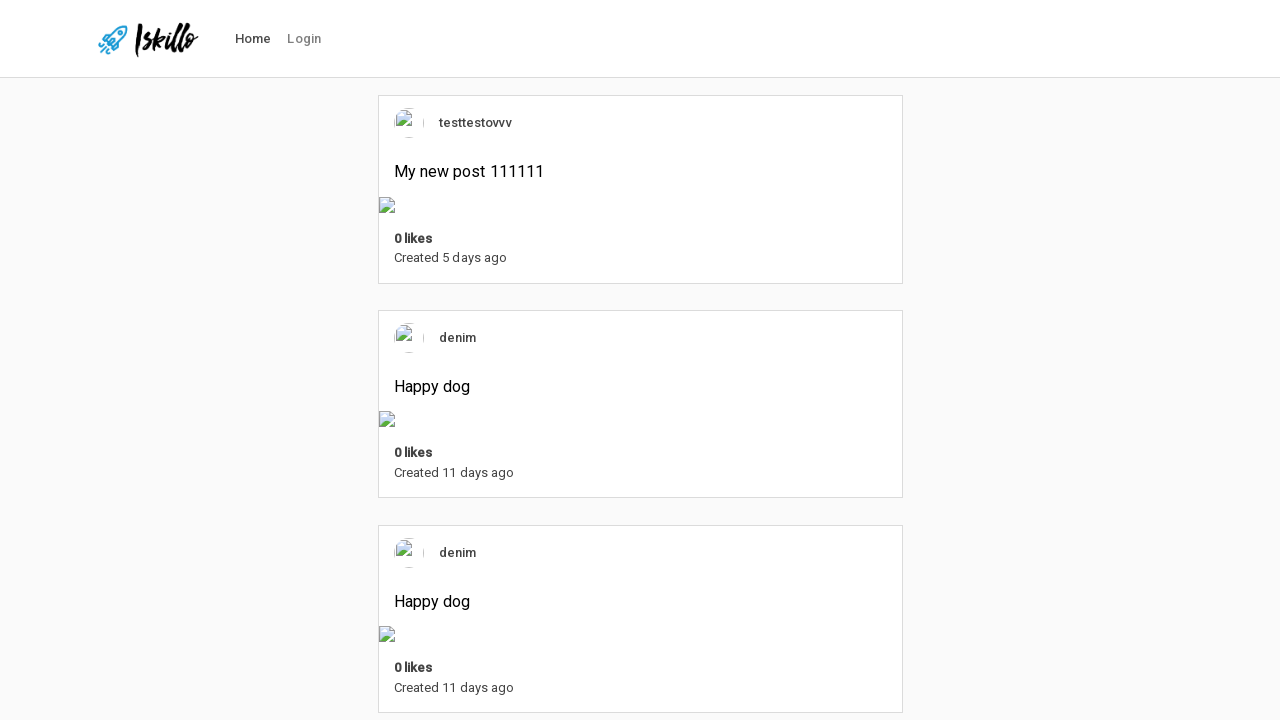